Tests the Taiwan weather station data interface by selecting an automatic weather station, choosing a specific area (Taoyuan), entering a station name (Zhongli), searching for it, and viewing the station data.

Starting URL: https://codis.cwa.gov.tw/StationData

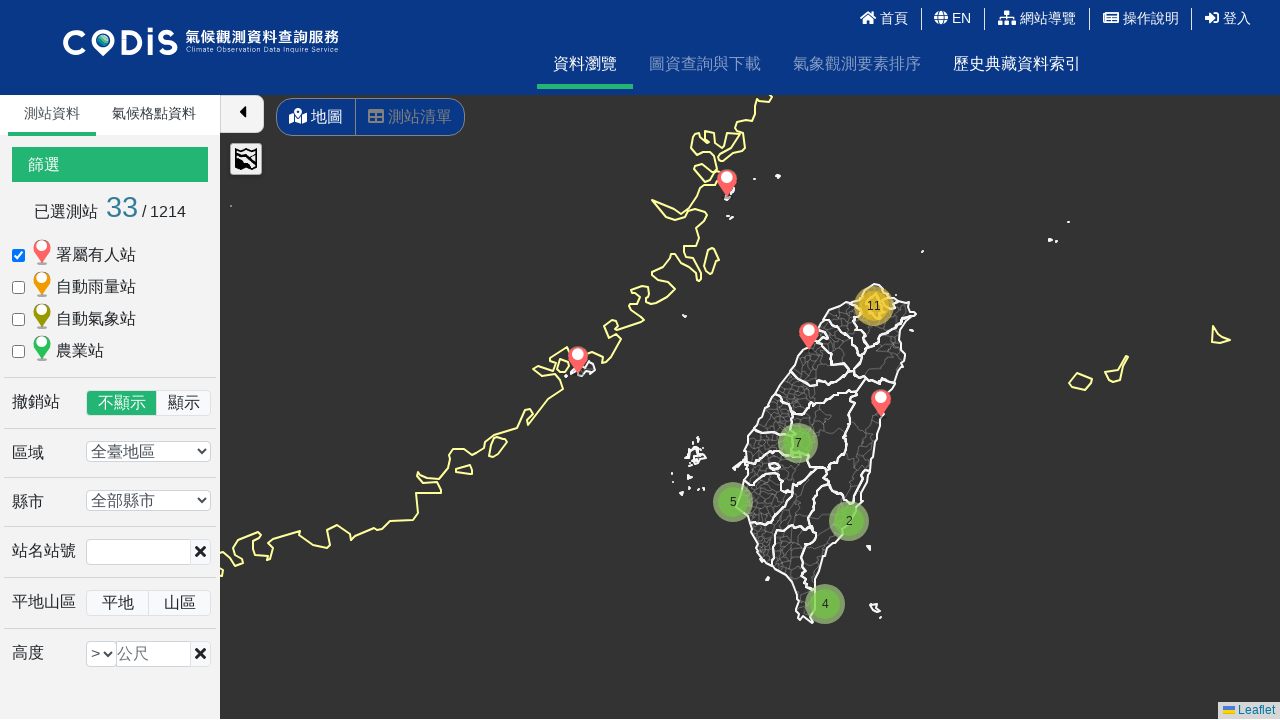

Waited for automatic weather station checkbox to be available
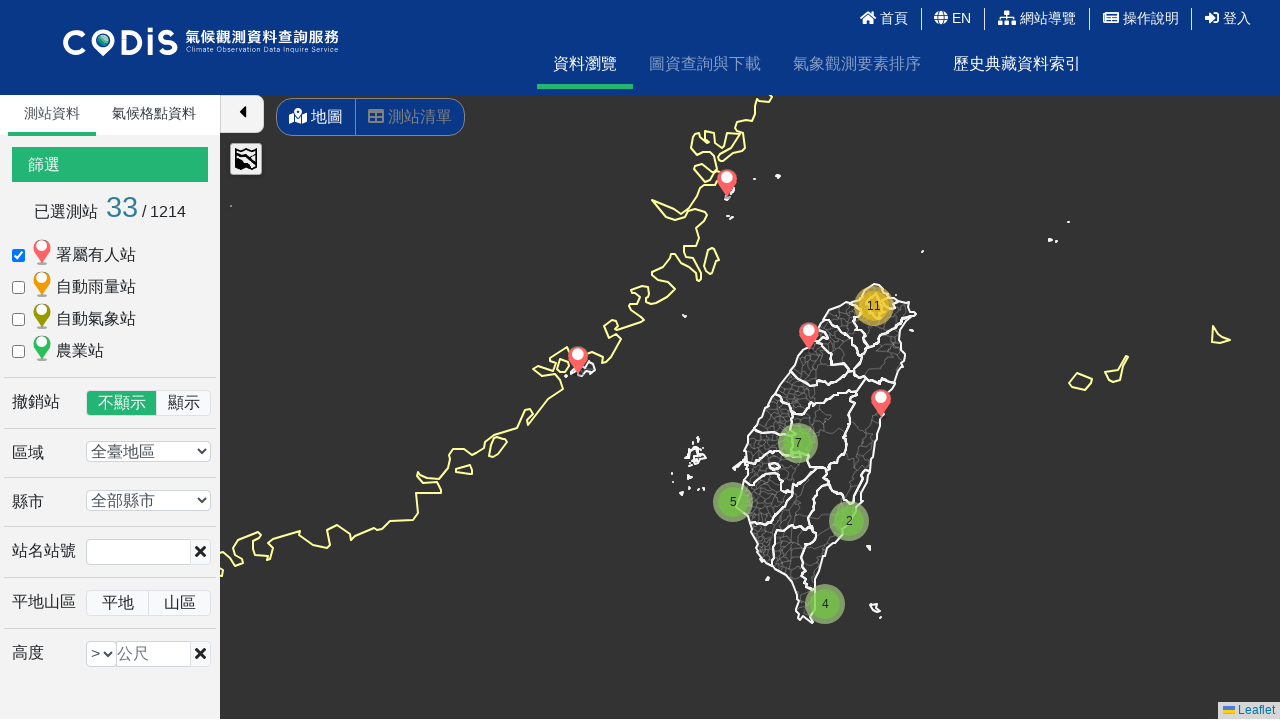

Clicked automatic weather station checkbox at (18, 319) on #auto_C0
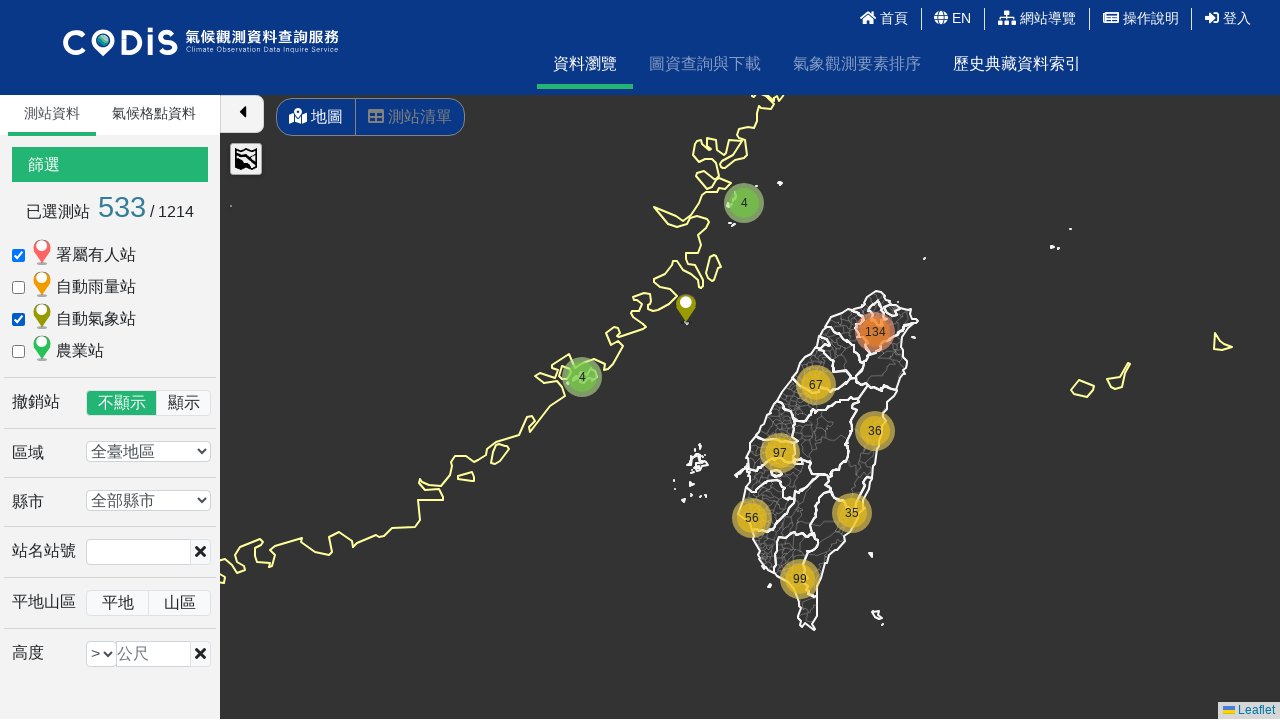

Waited for station area dropdown to be available
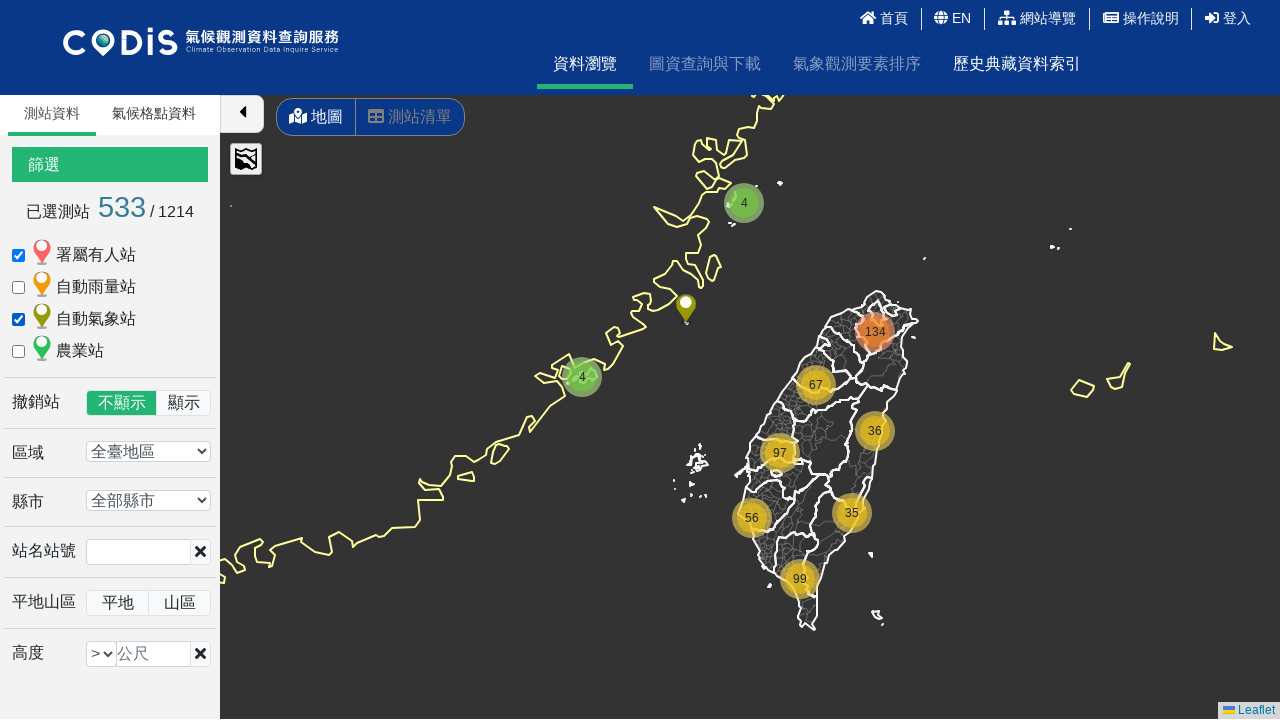

Selected Taoyuan area from station area dropdown (index 4) on #station_area
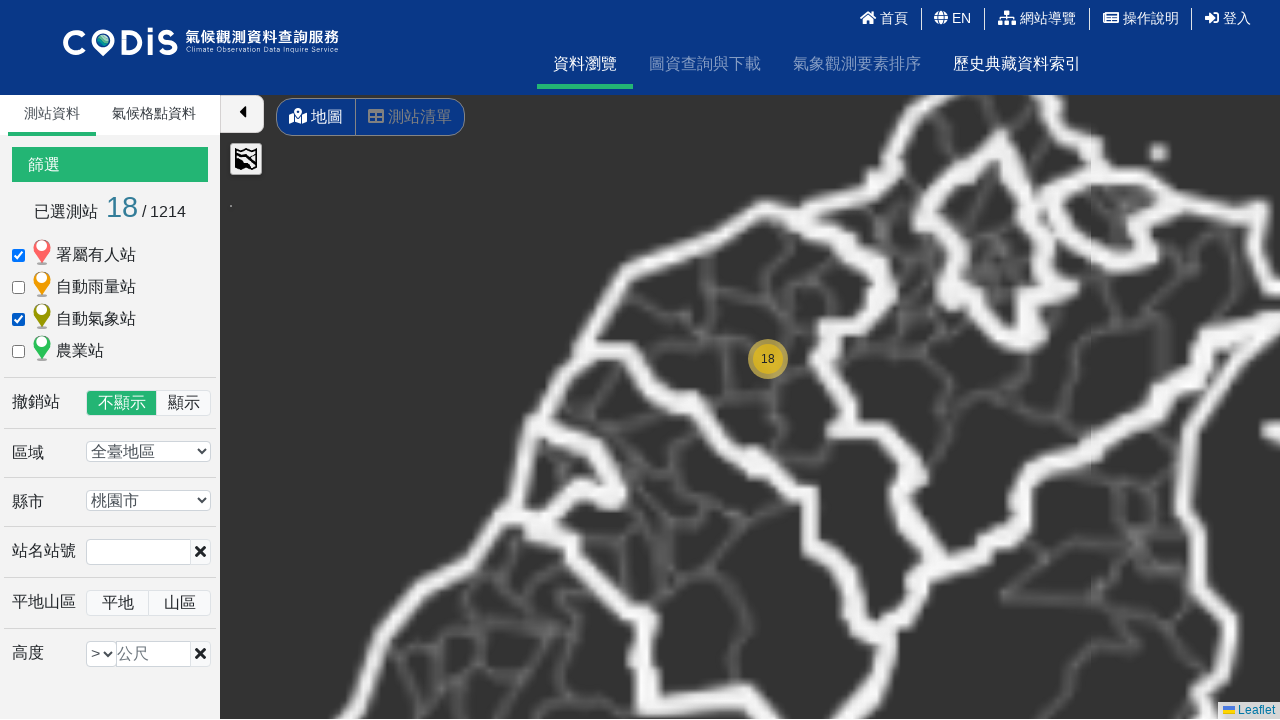

Waited for station name input field to be available
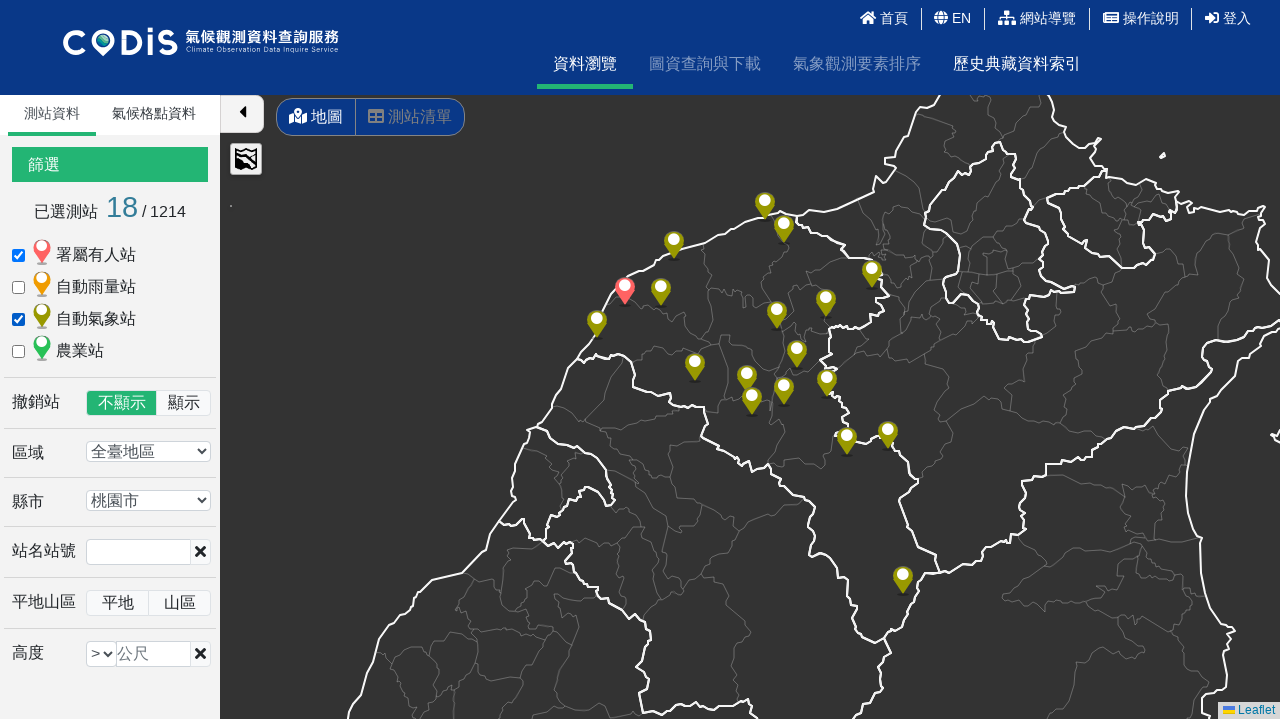

Entered station name '中壢 (C0C700)' in the input field
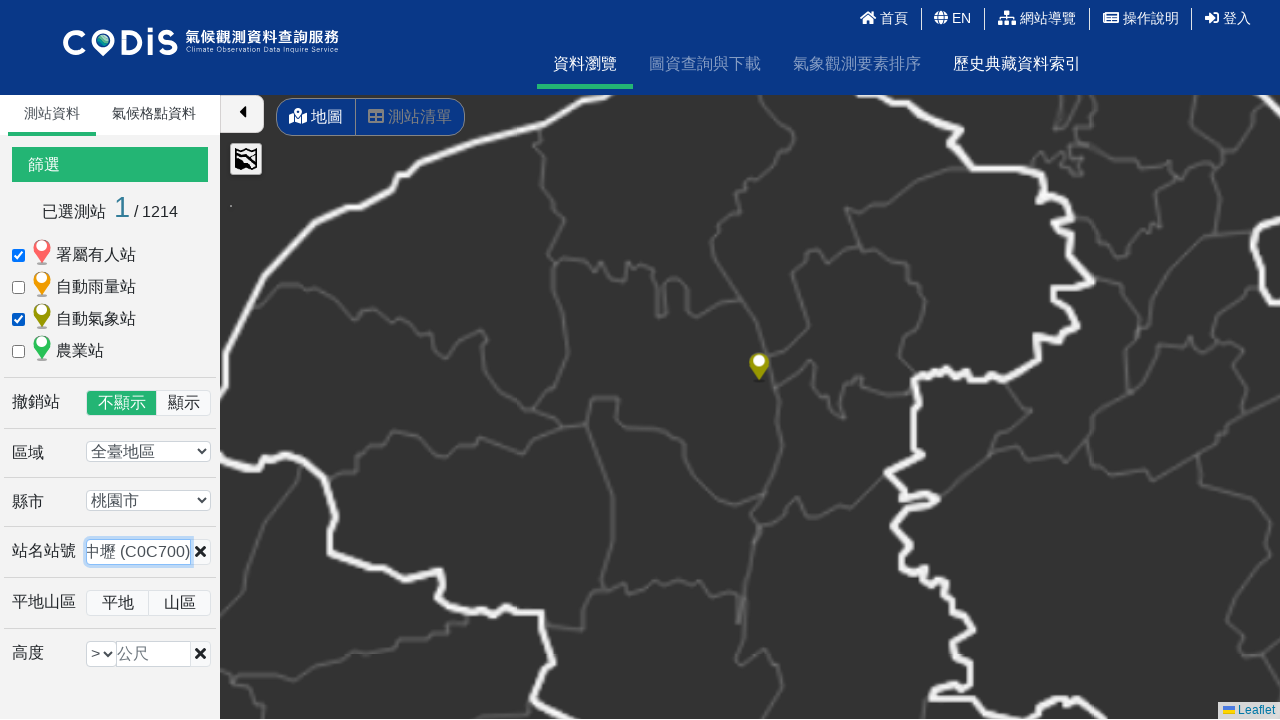

Waited 1 second for UI to settle
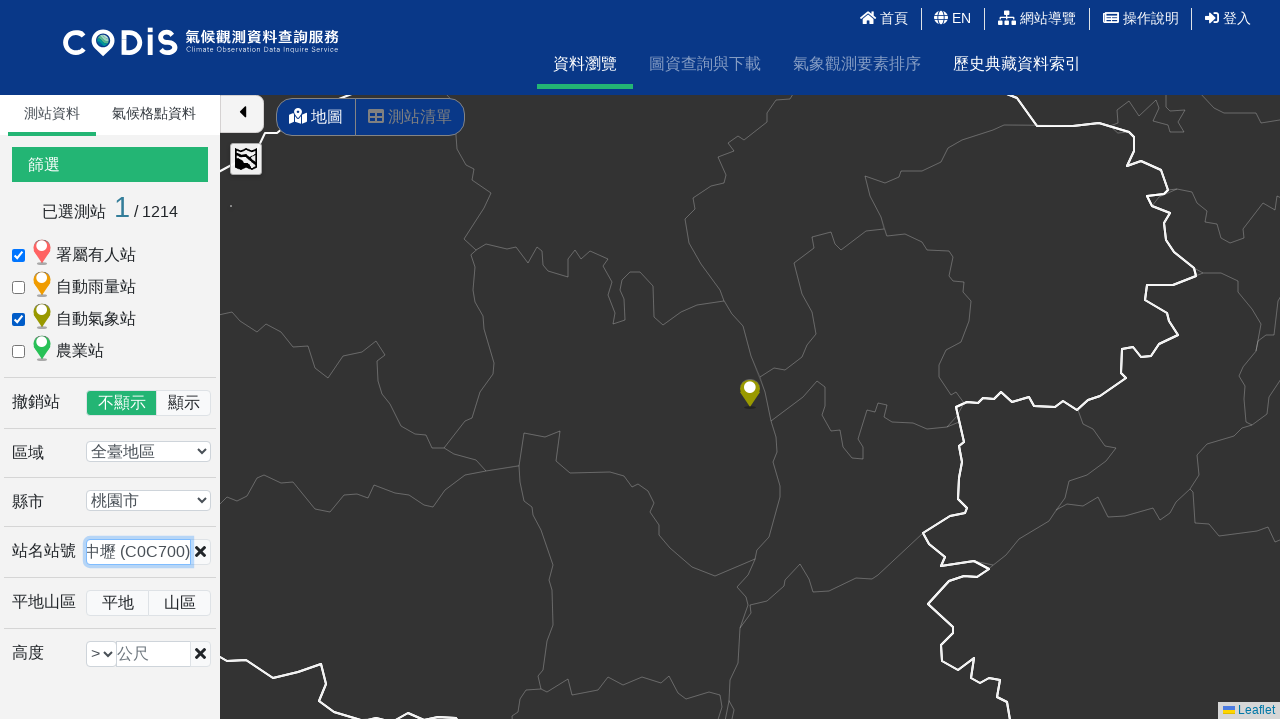

Clicked search button to search for Zhongli station at (750, 399) on xpath=/html/body/div[1]/main/div/div/section[1]/div[1]/div[3]/div[1]/div[1]/div[
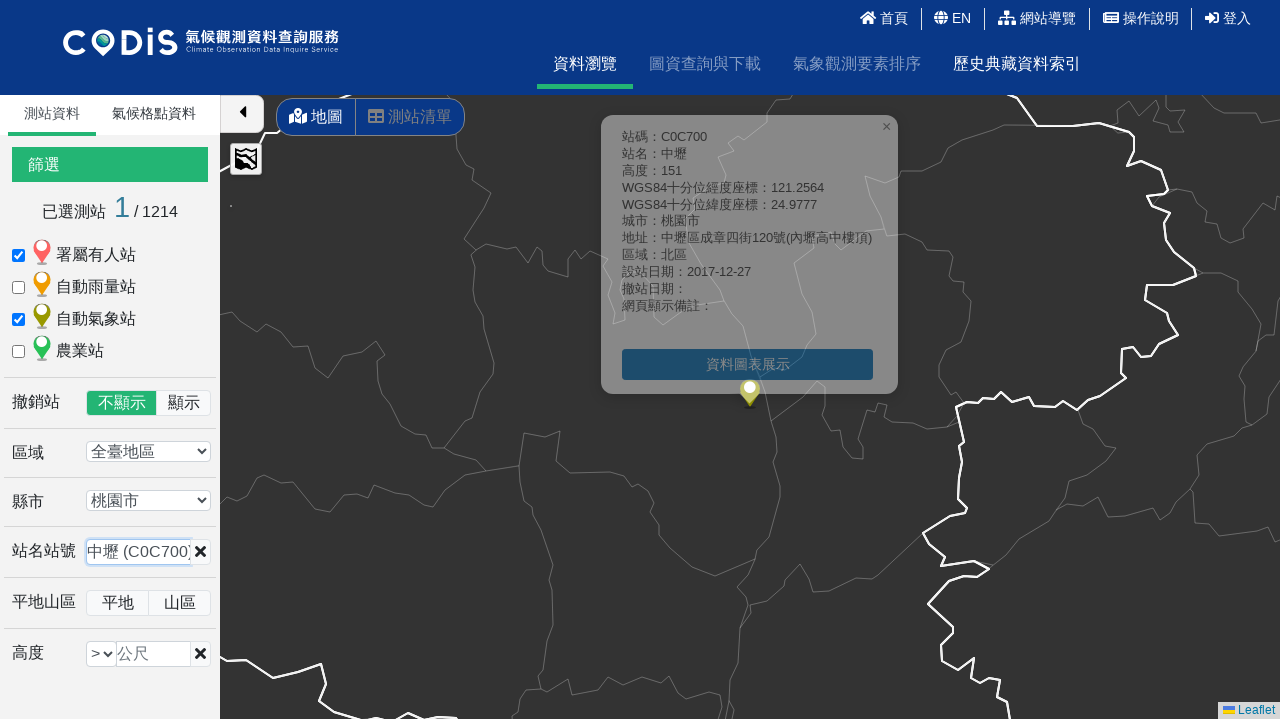

Waited for view button to be available in search results
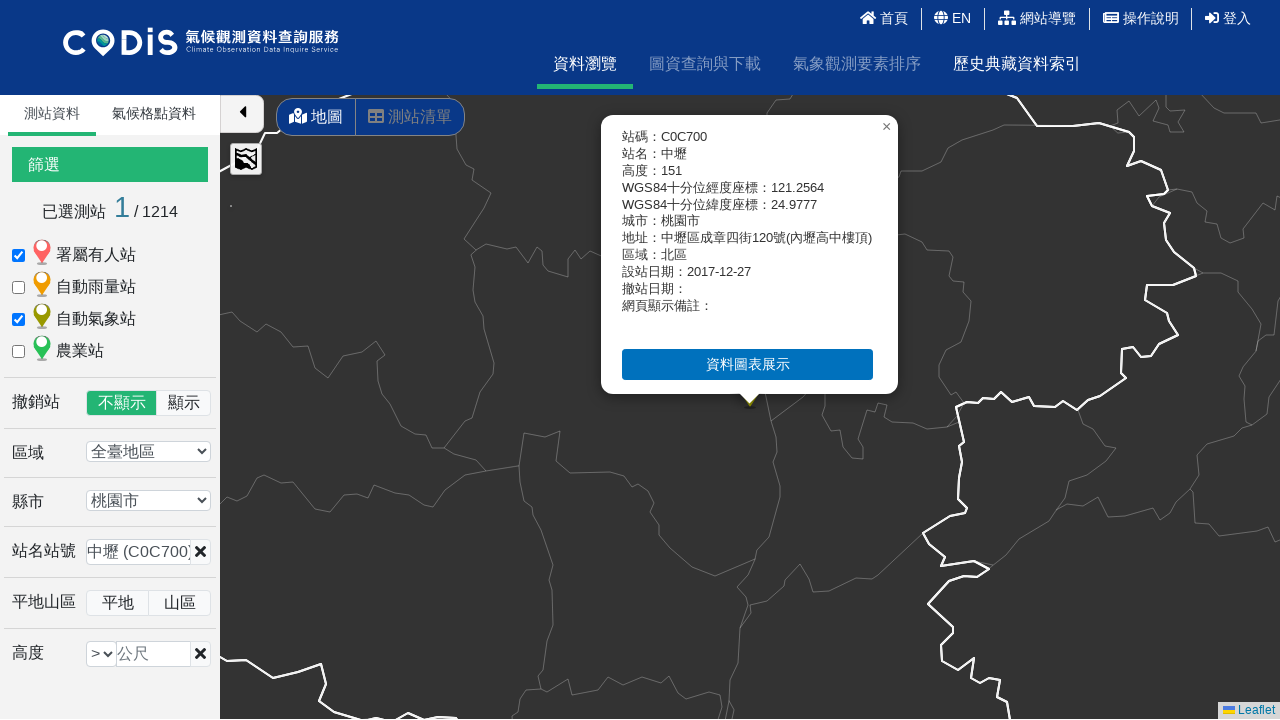

Clicked view button to display station data at (748, 364) on xpath=/html/body/div[1]/main/div/div/section[1]/div[1]/div[3]/div[1]/div[1]/div[
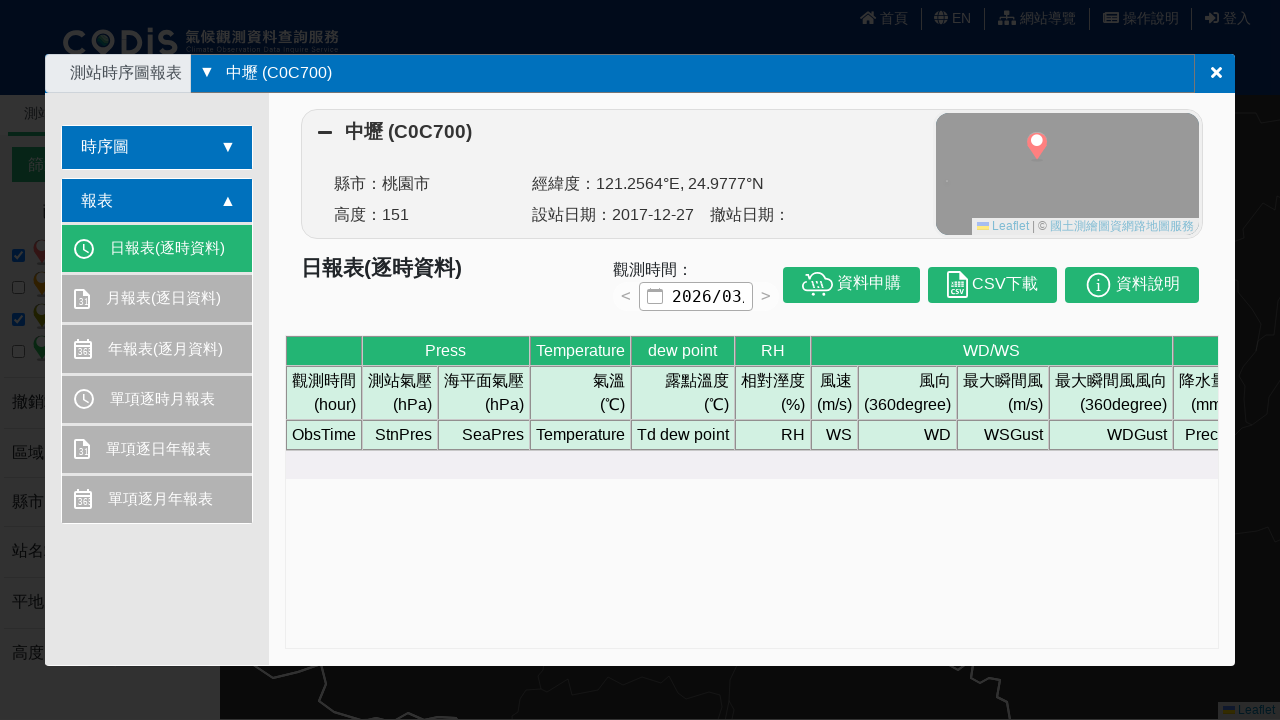

Station data section loaded successfully
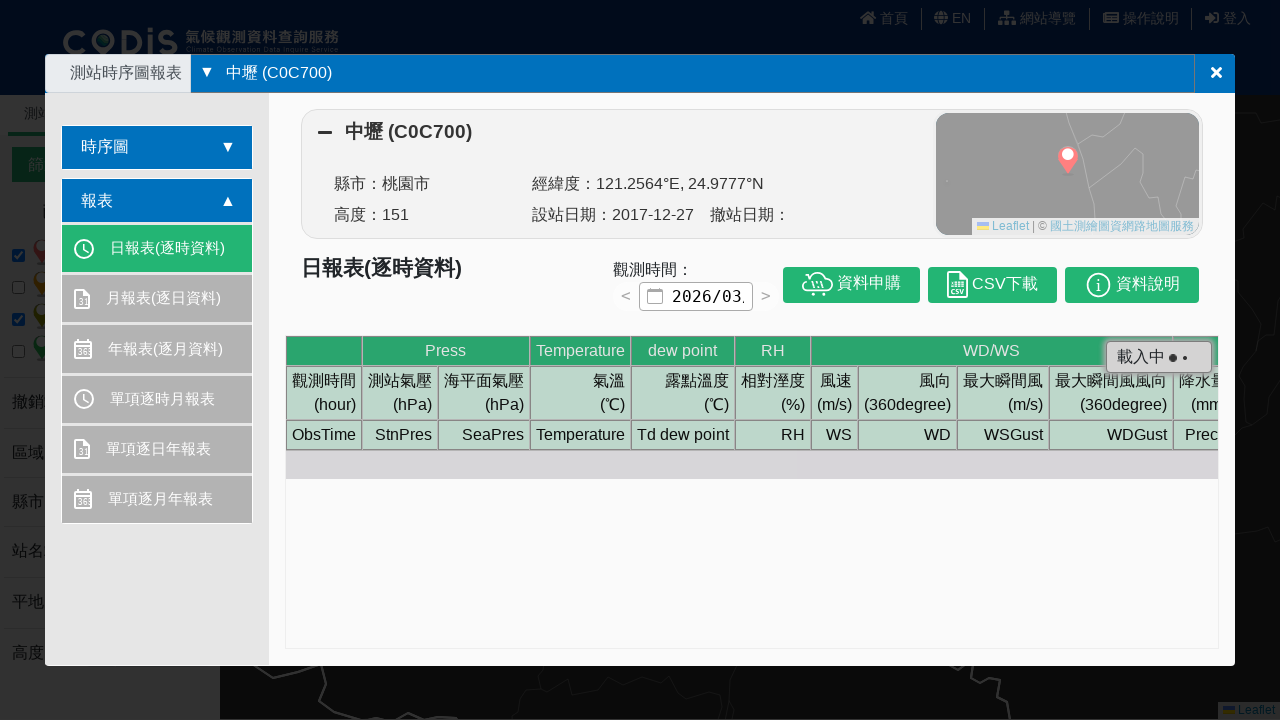

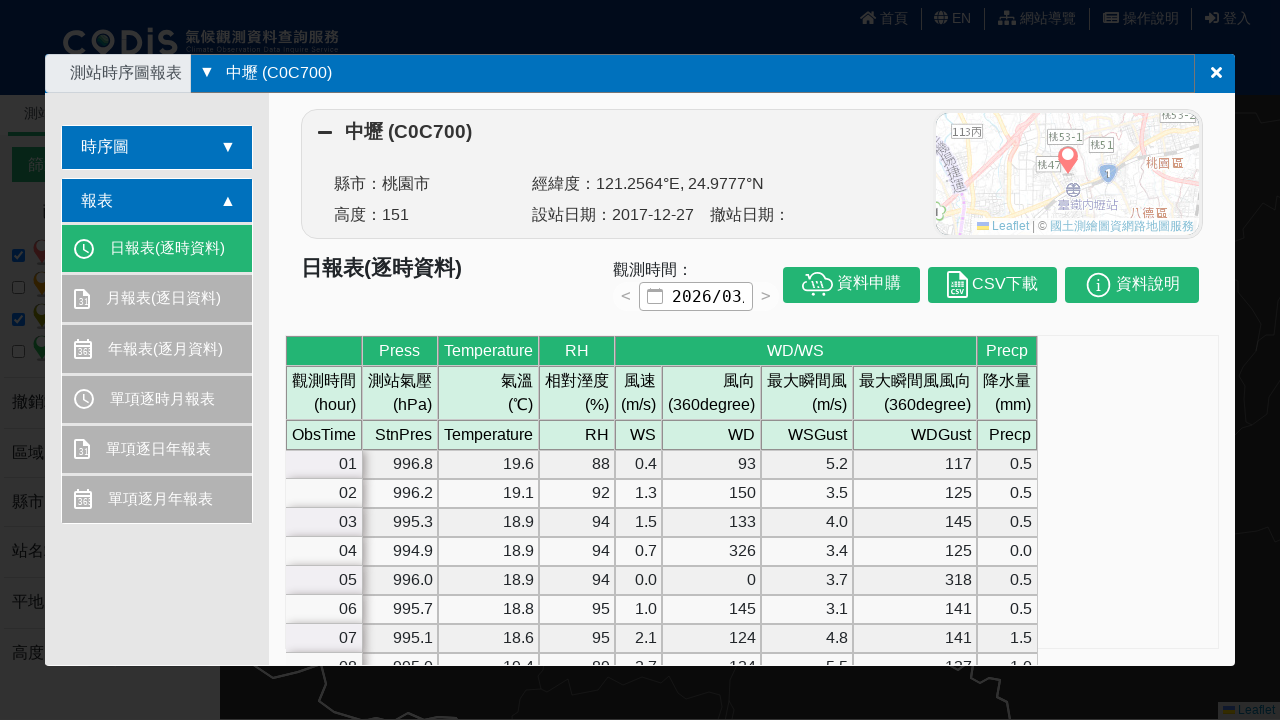